Navigates to the Tata Motors website, maximizes the browser window, and retrieves the page title to verify the page loads correctly.

Starting URL: https://www.tatamotors.com/

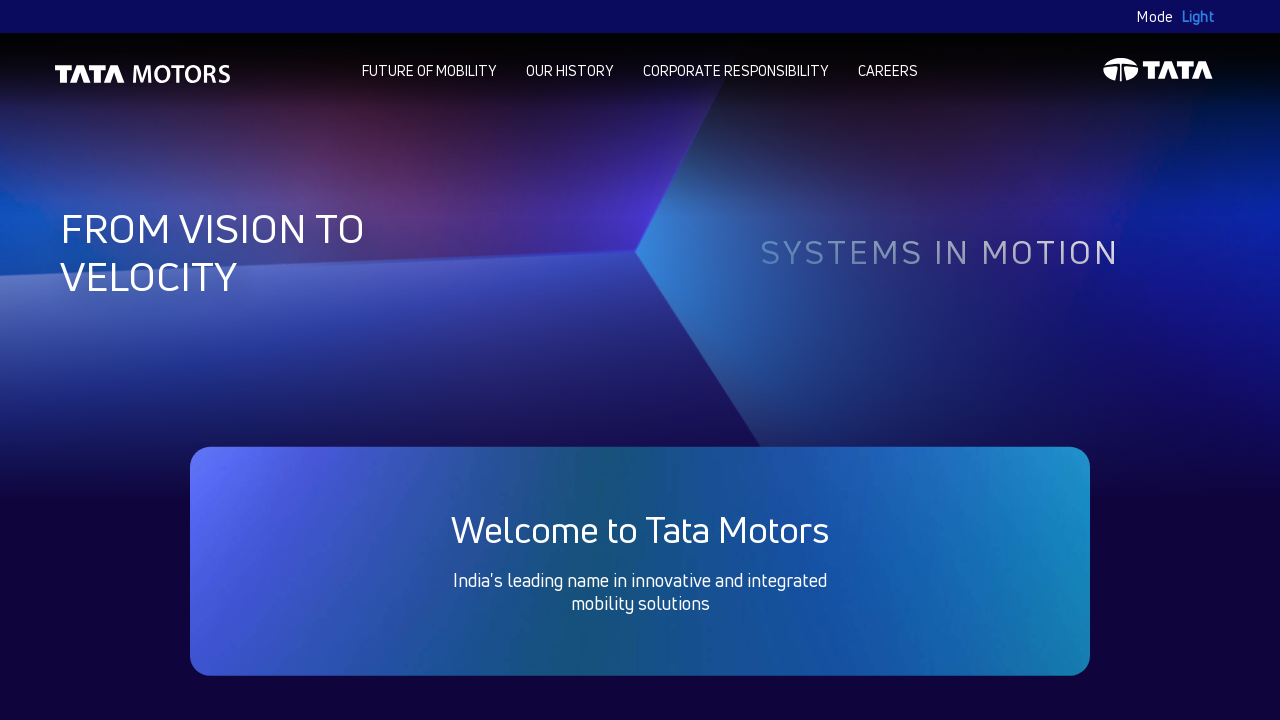

Waited for page to reach domcontentloaded state
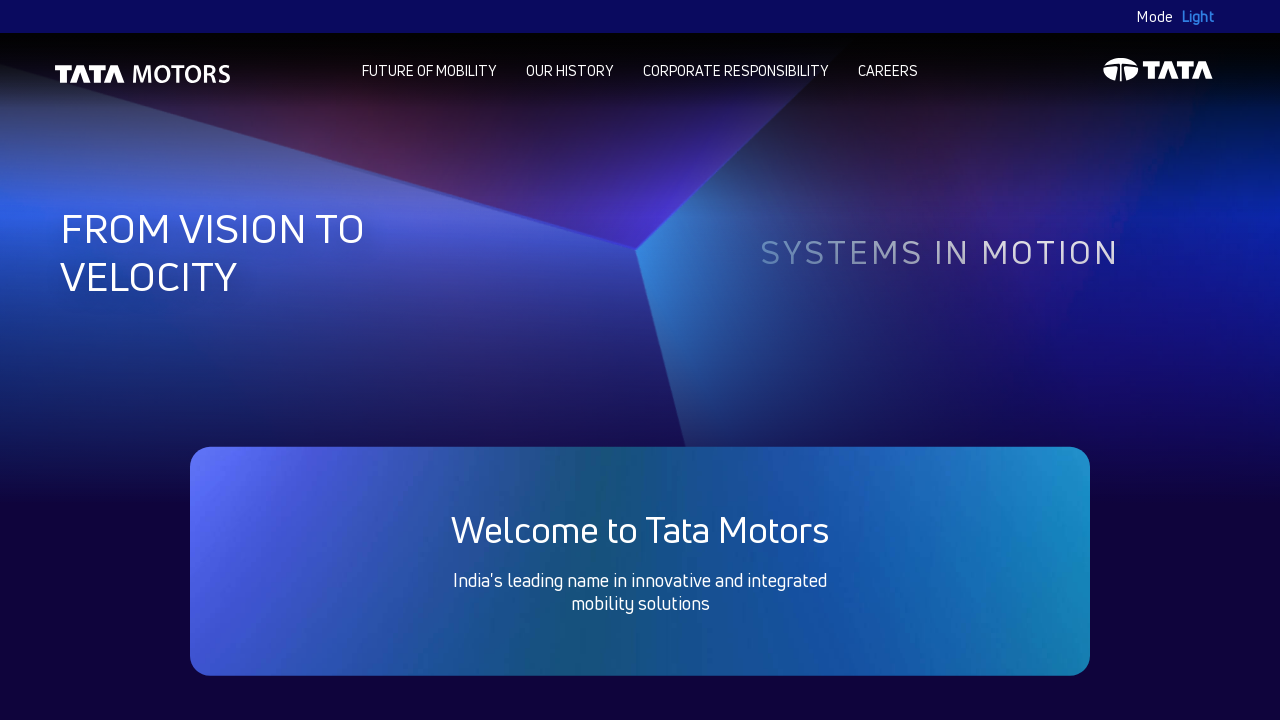

Retrieved page title: 'Tata Motors – Largest Automobile Manufacturer, Biggest Automobile Company in India'
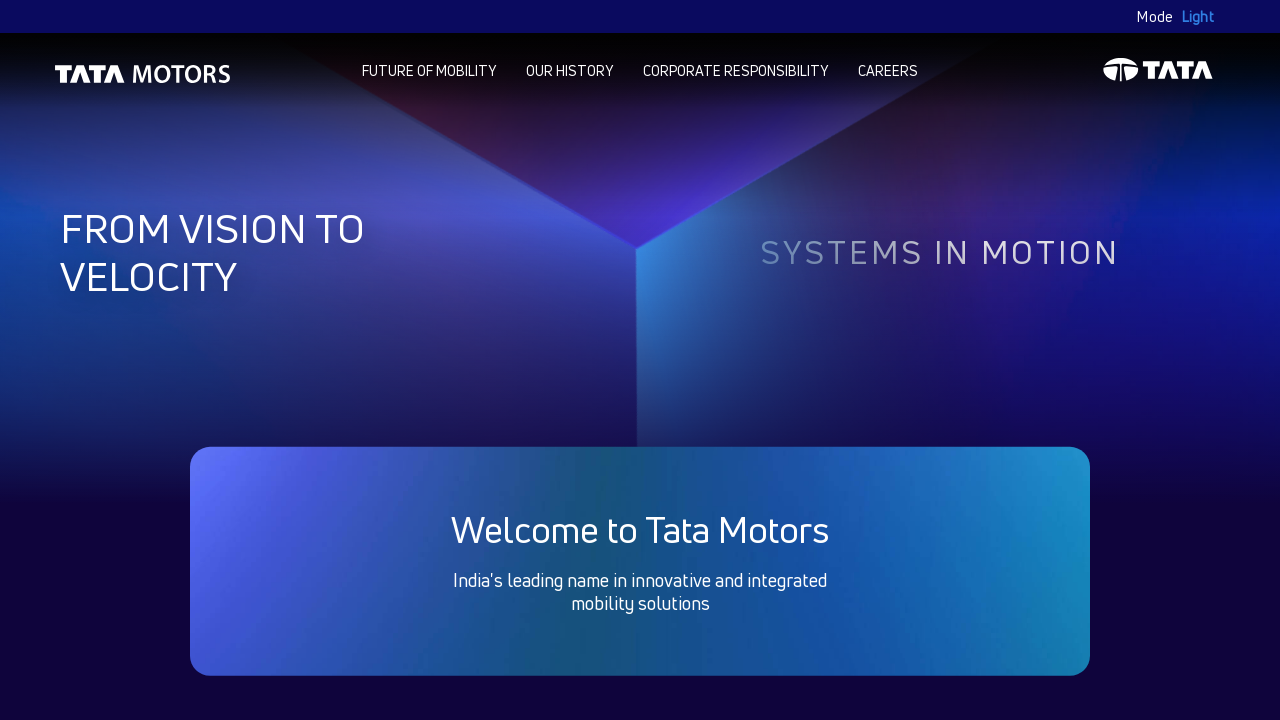

Verified page title is not empty
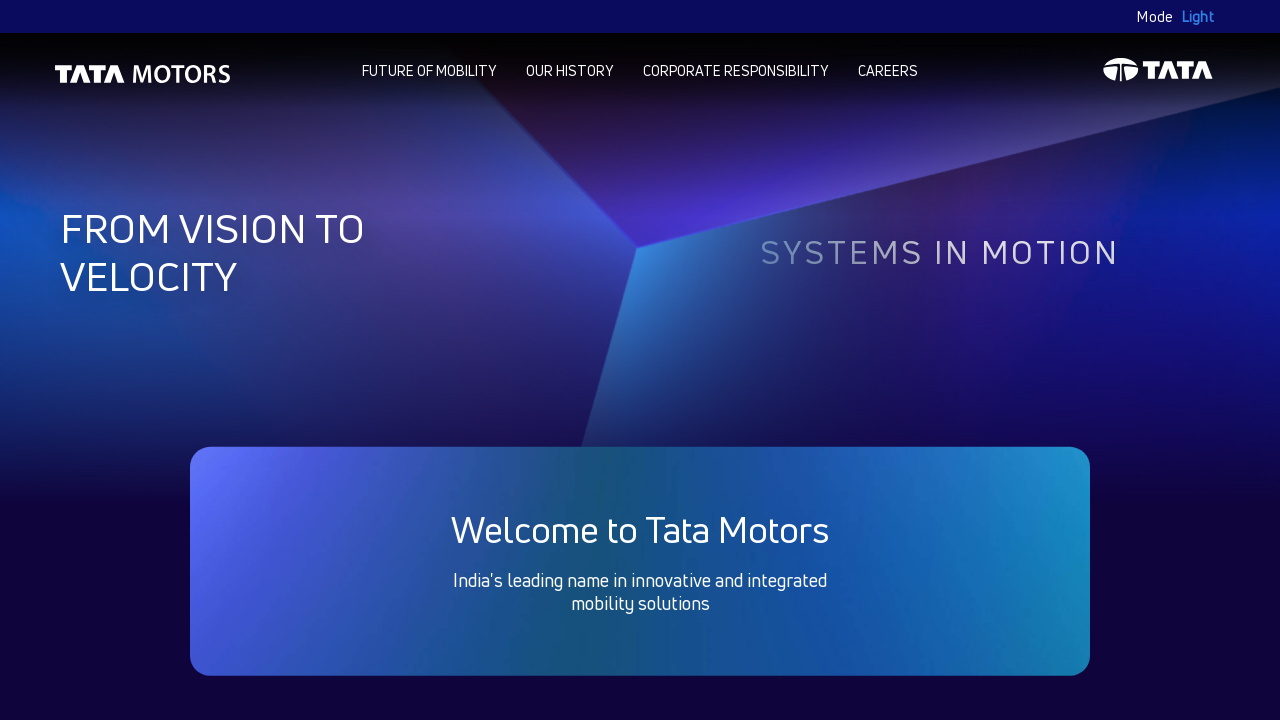

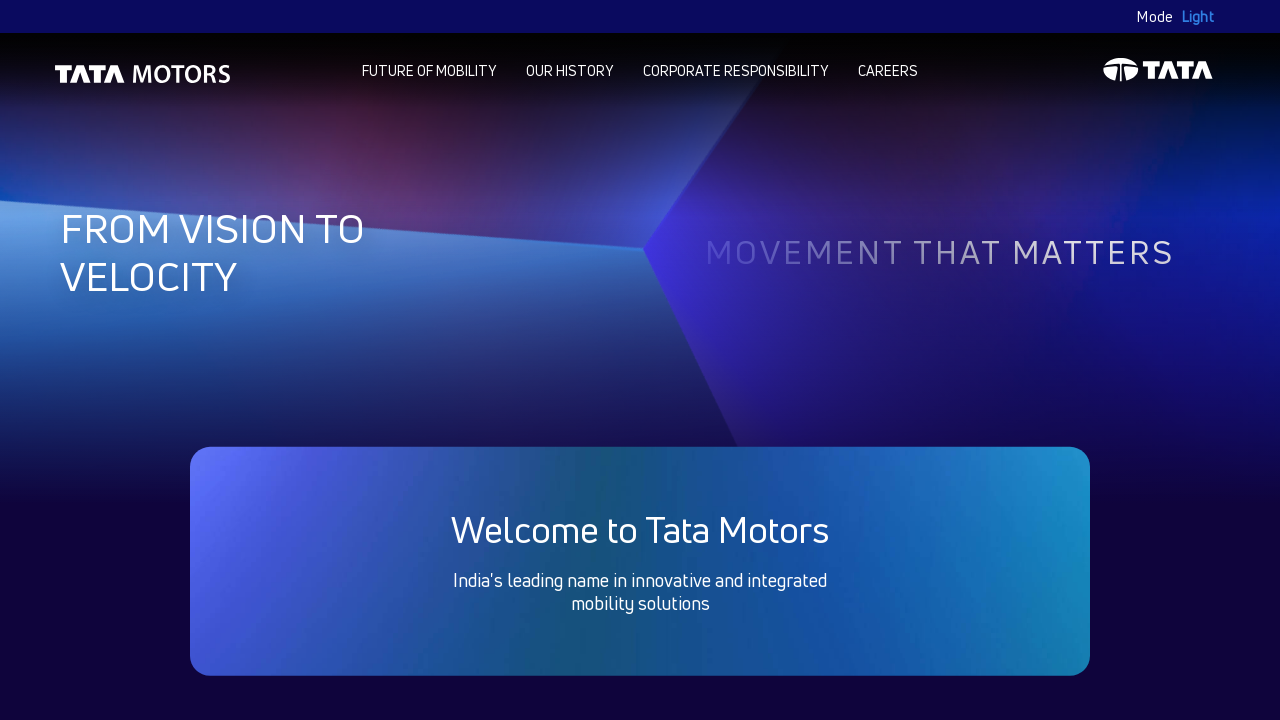